Tests the login dialog functionality by opening it, verifying its visibility, and then closing it using the X button

Starting URL: https://demoblaze.com/

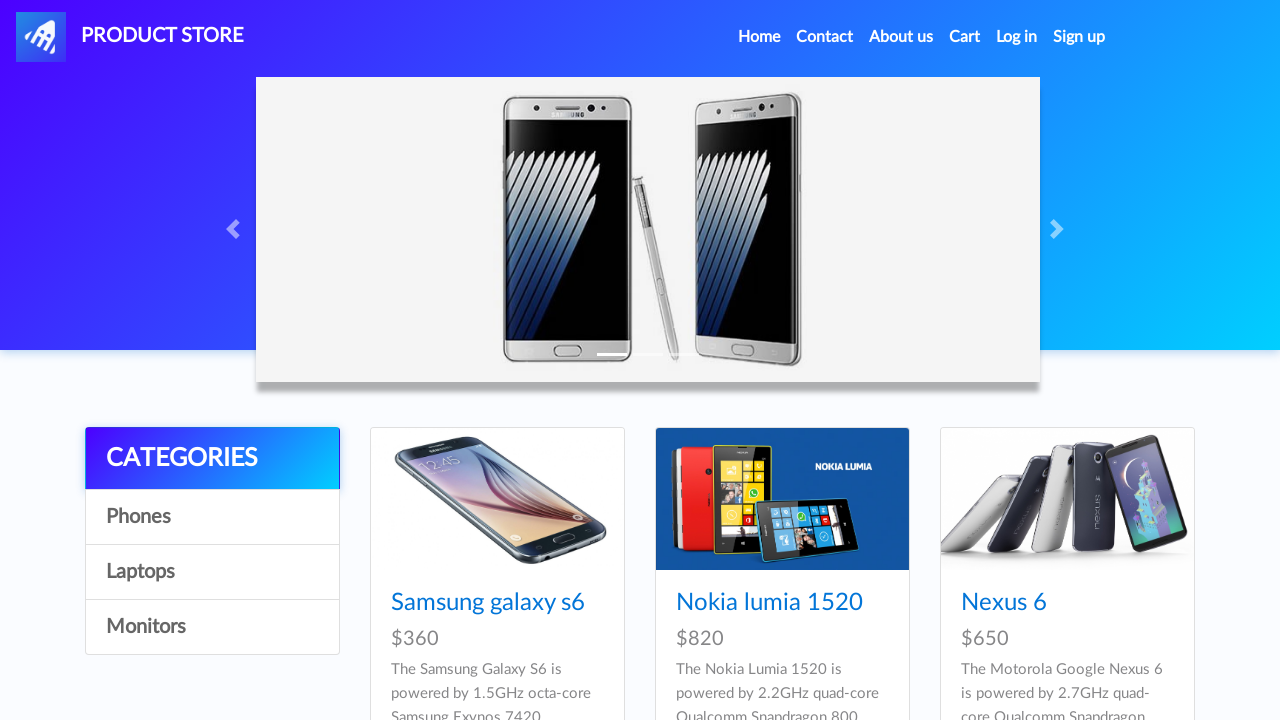

Clicked 'Log in' link in navbar at (1017, 37) on xpath=//div[@id='navbarExample']//a[text()='Log in']
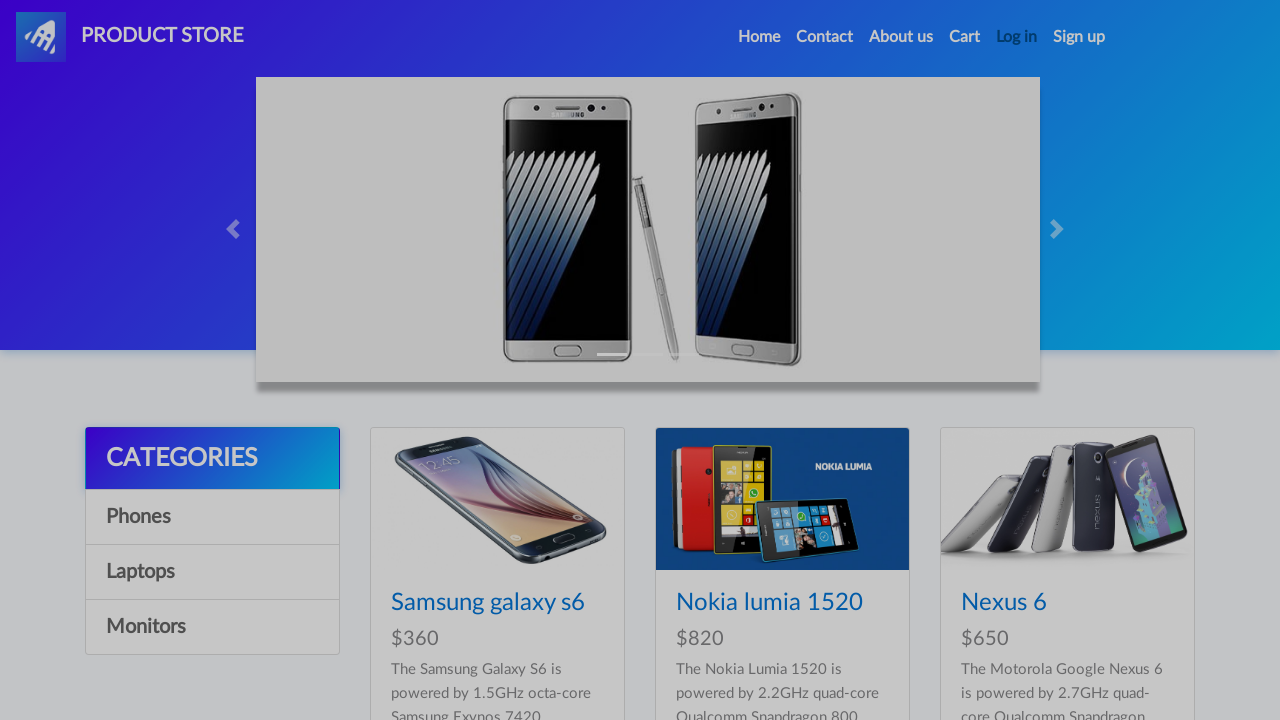

Login dialog appeared and 'Log in' button is visible
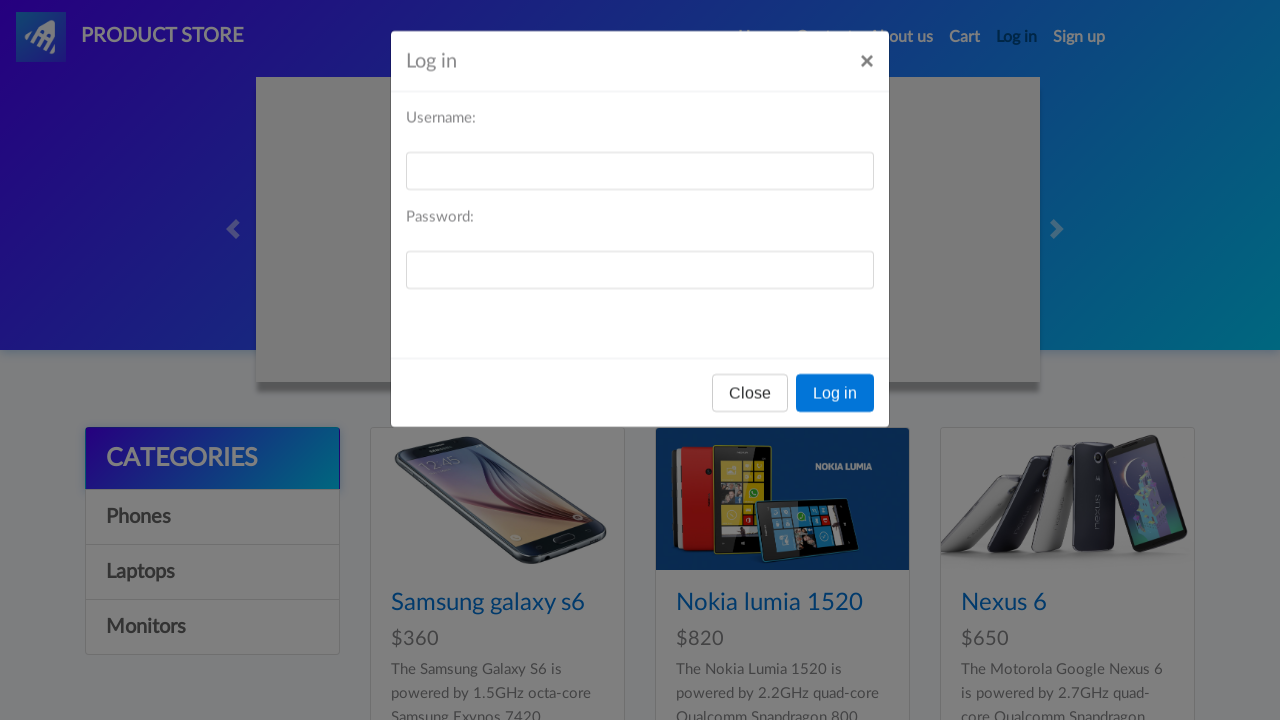

Clicked X button to close login dialog at (867, 60) on #logInModal span
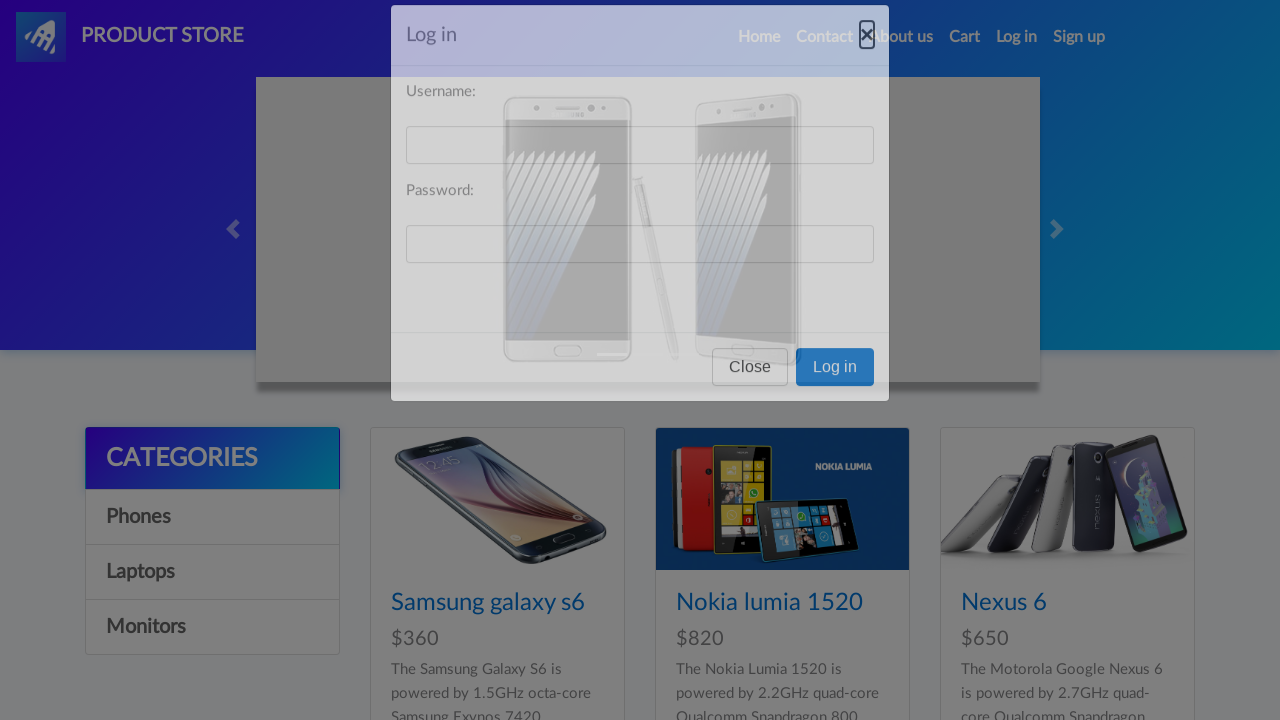

Login dialog closed successfully
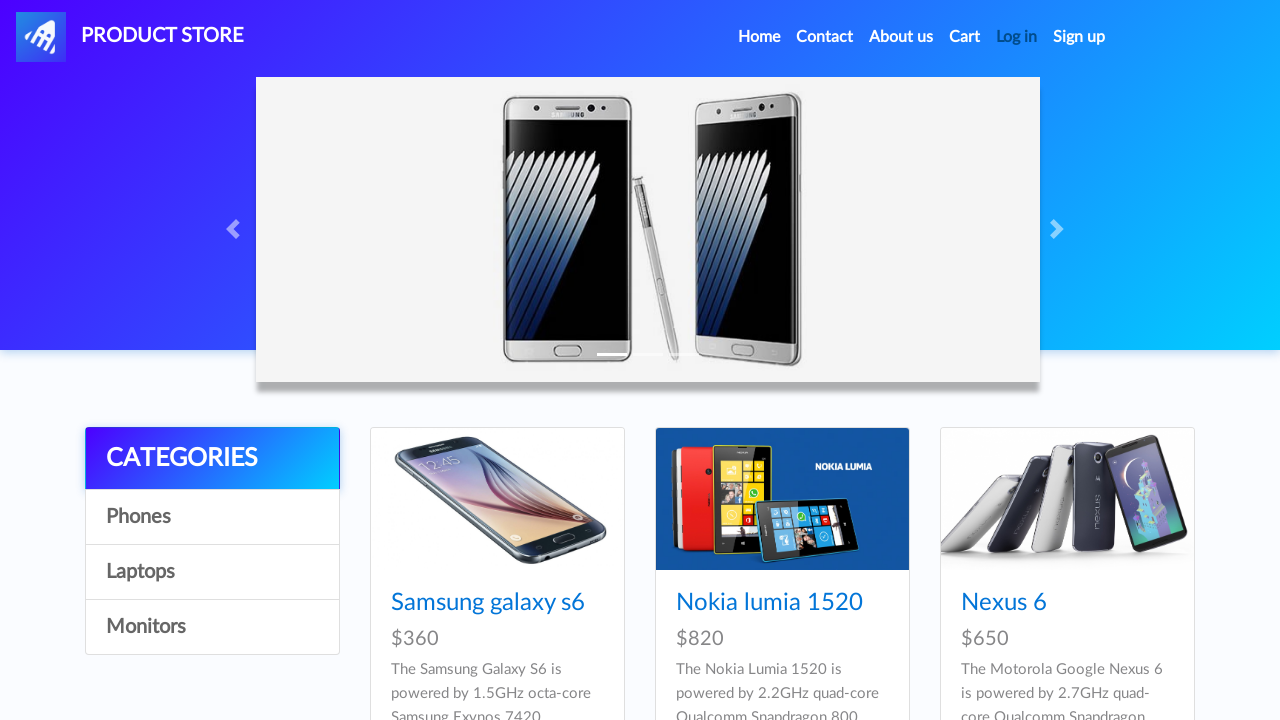

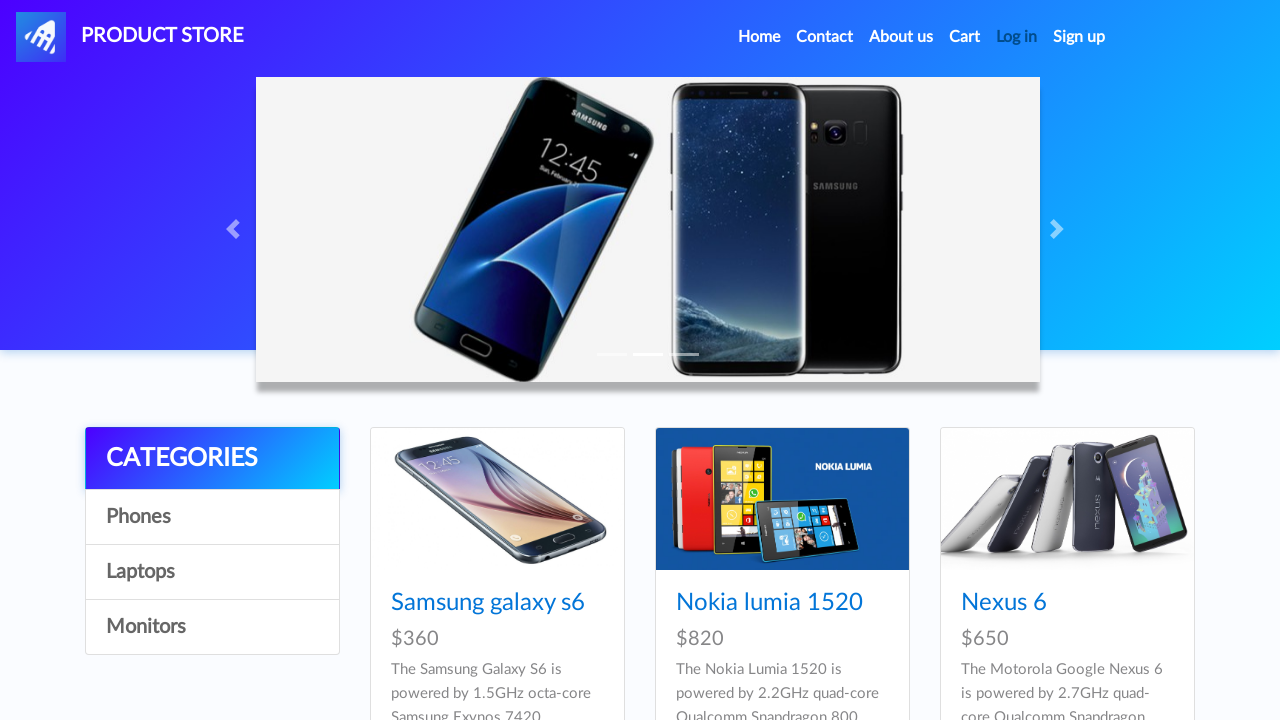